Tests multi-select dropdown functionality by selecting multiple options using different methods (visible text, index, and value) and then deselecting one option

Starting URL: https://v1.training-support.net/selenium/selects

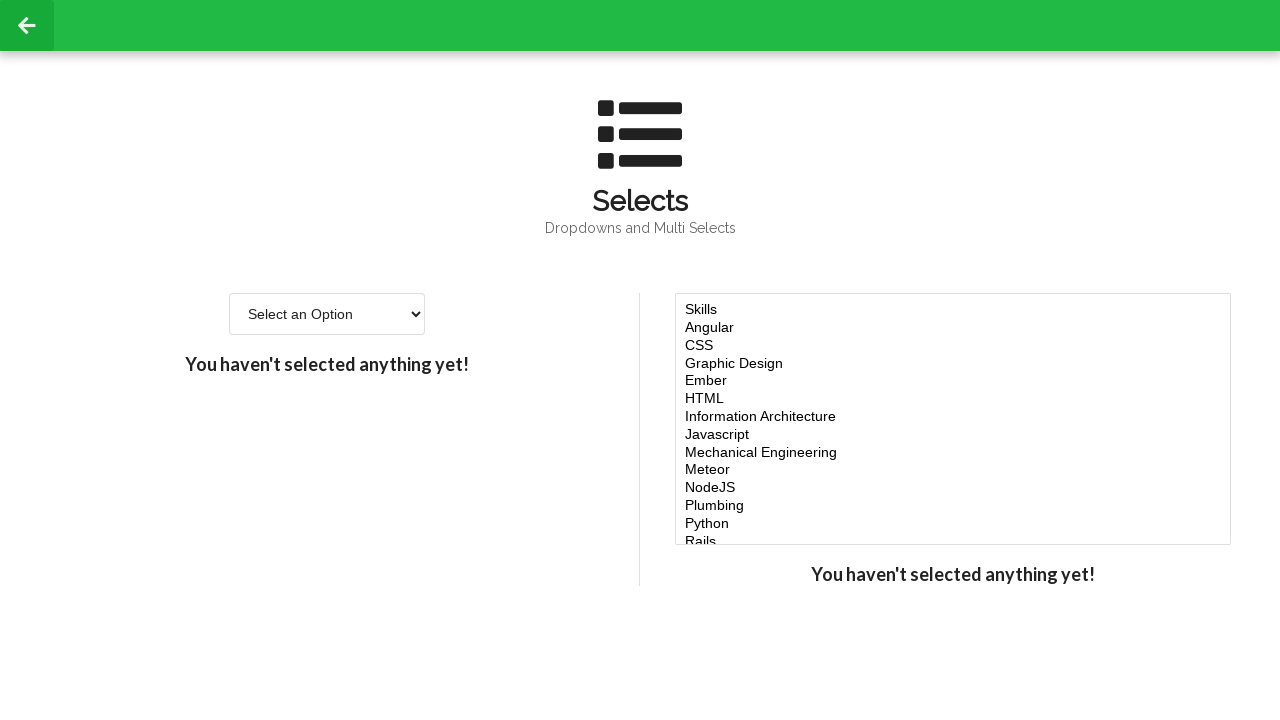

Located multi-select dropdown element
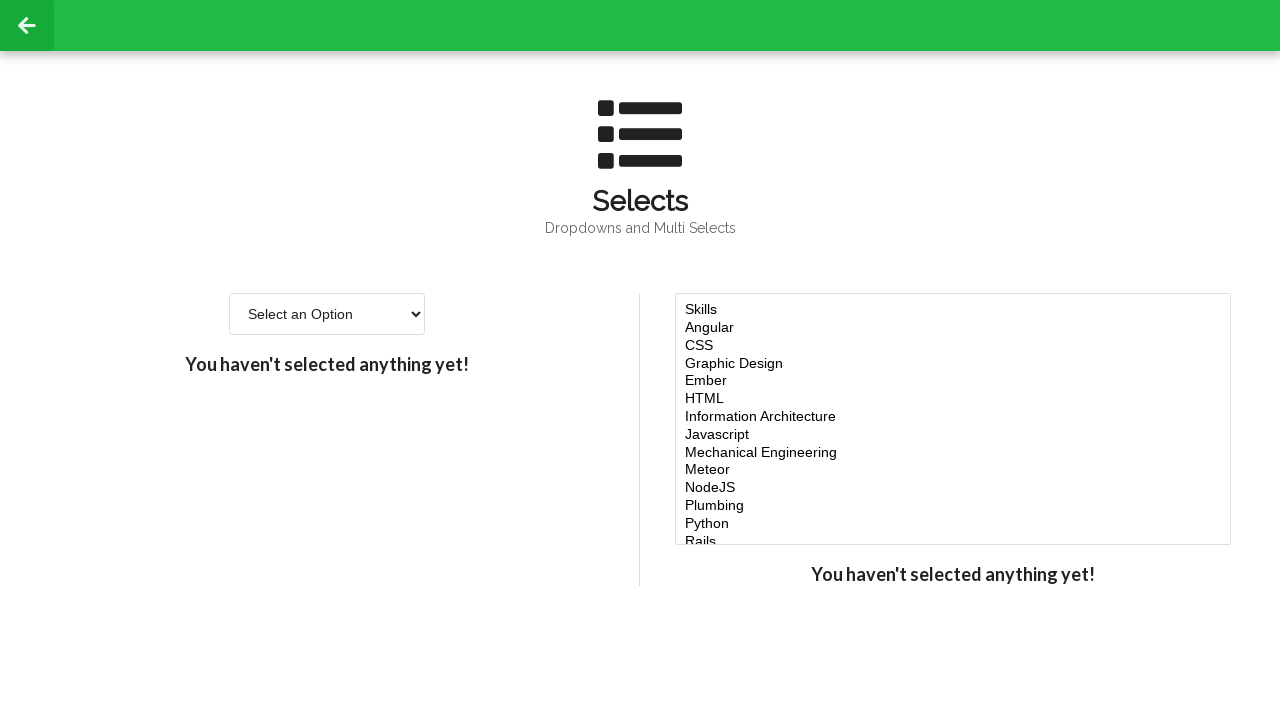

Selected 'Javascript' option using visible text on #multi-select
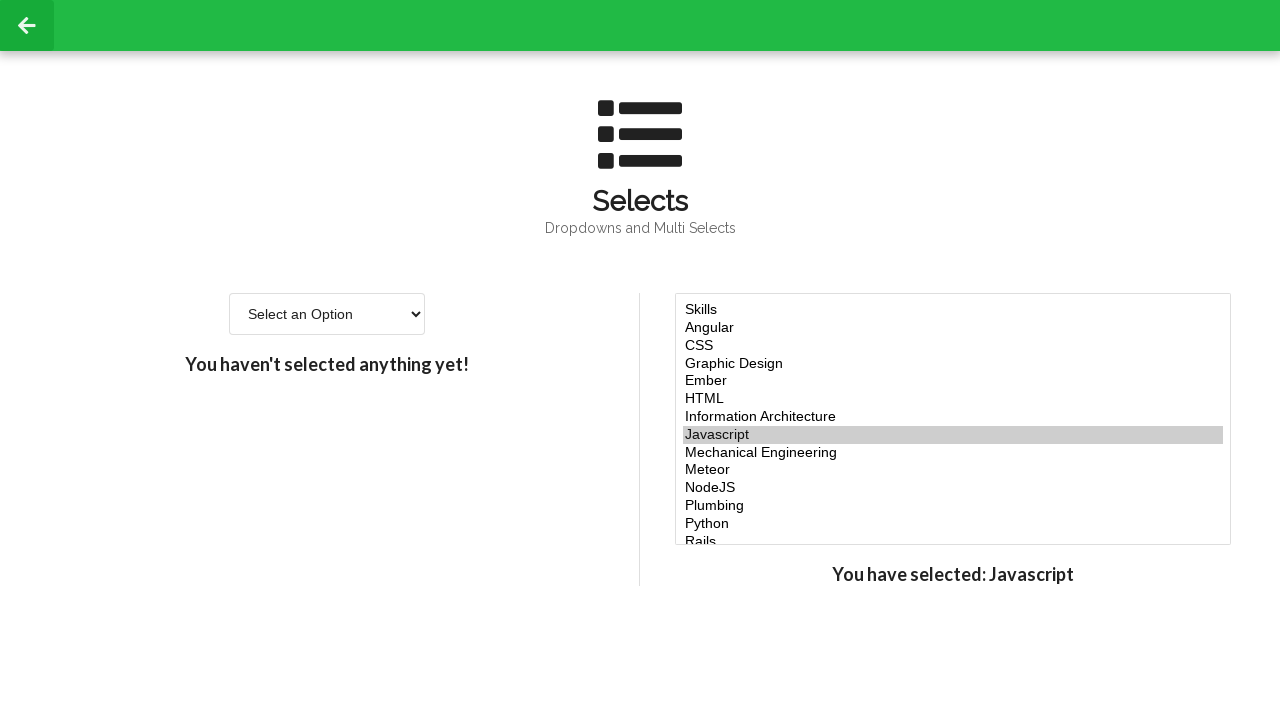

Selected option at index 4 on #multi-select
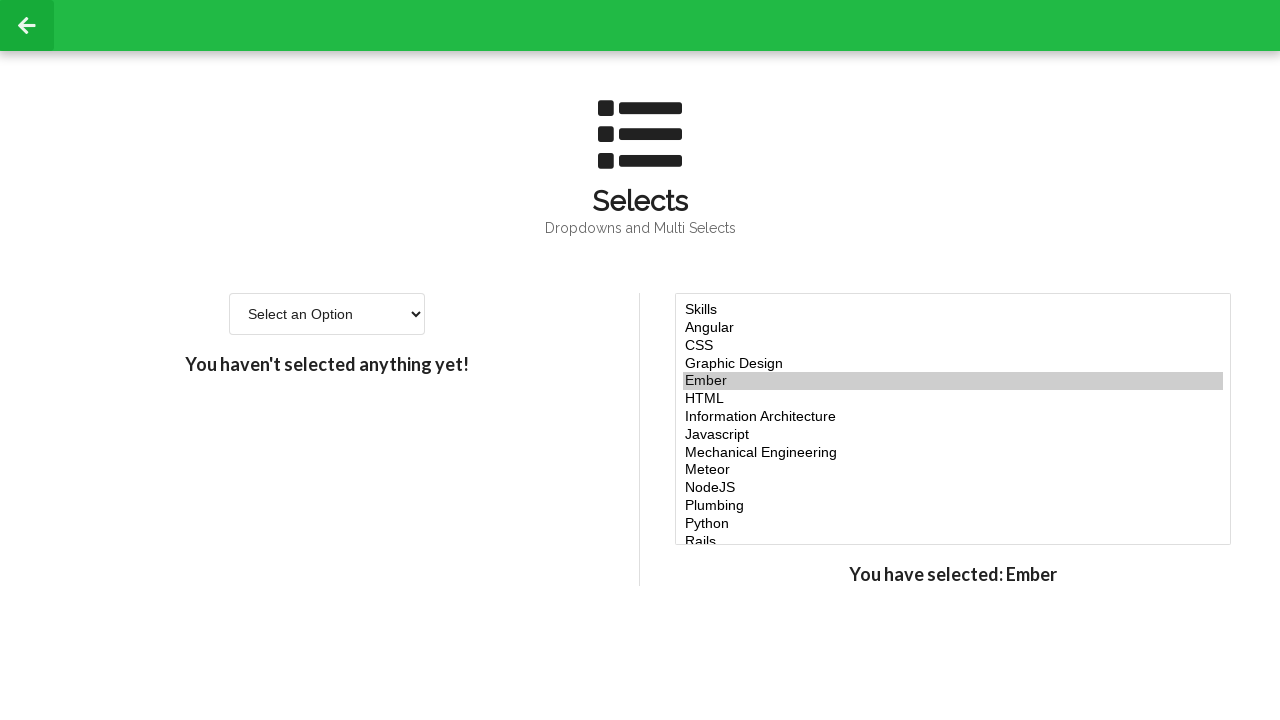

Selected option at index 5 on #multi-select
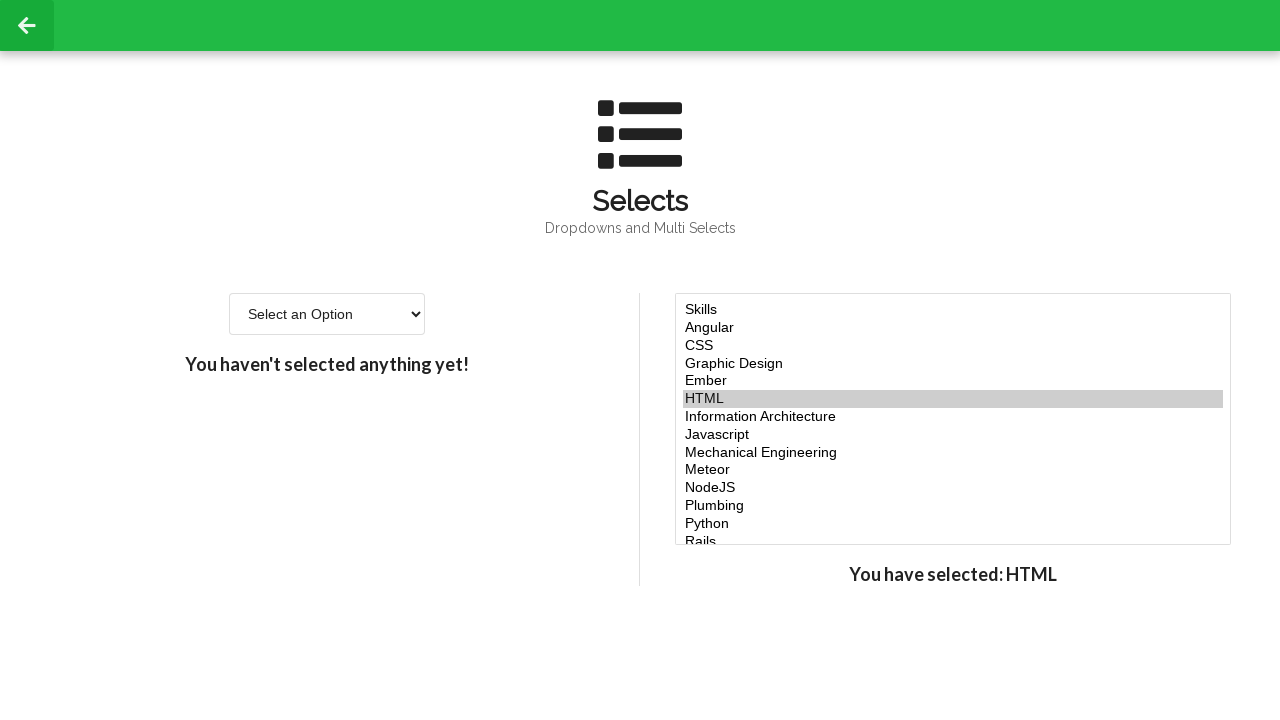

Selected option at index 6 on #multi-select
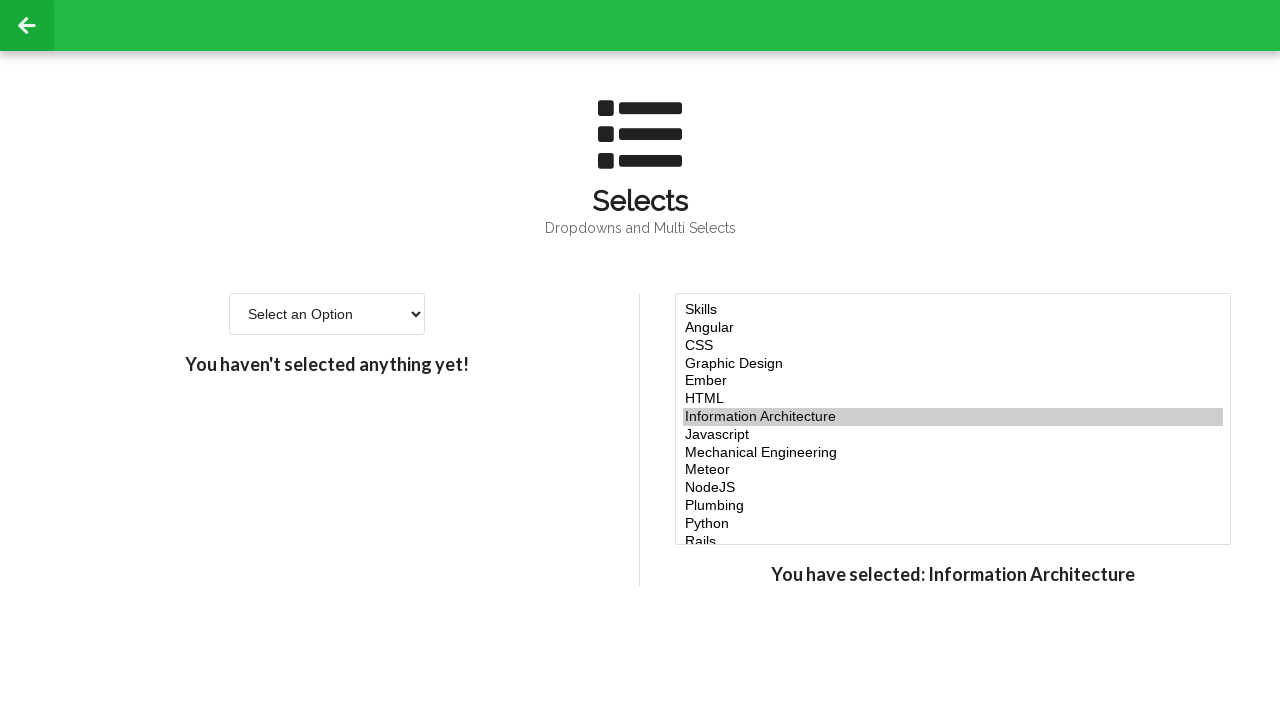

Selected 'NodeJS' option using value attribute on #multi-select
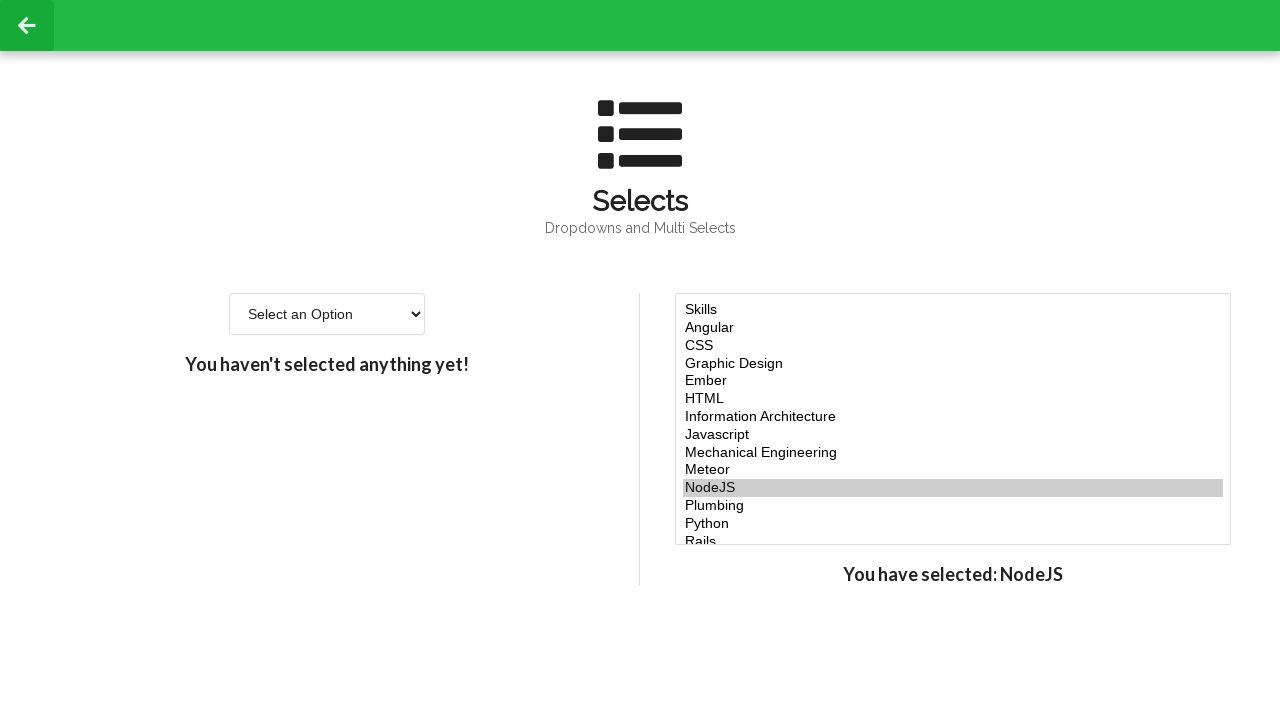

Retrieved all option elements from multi-select dropdown
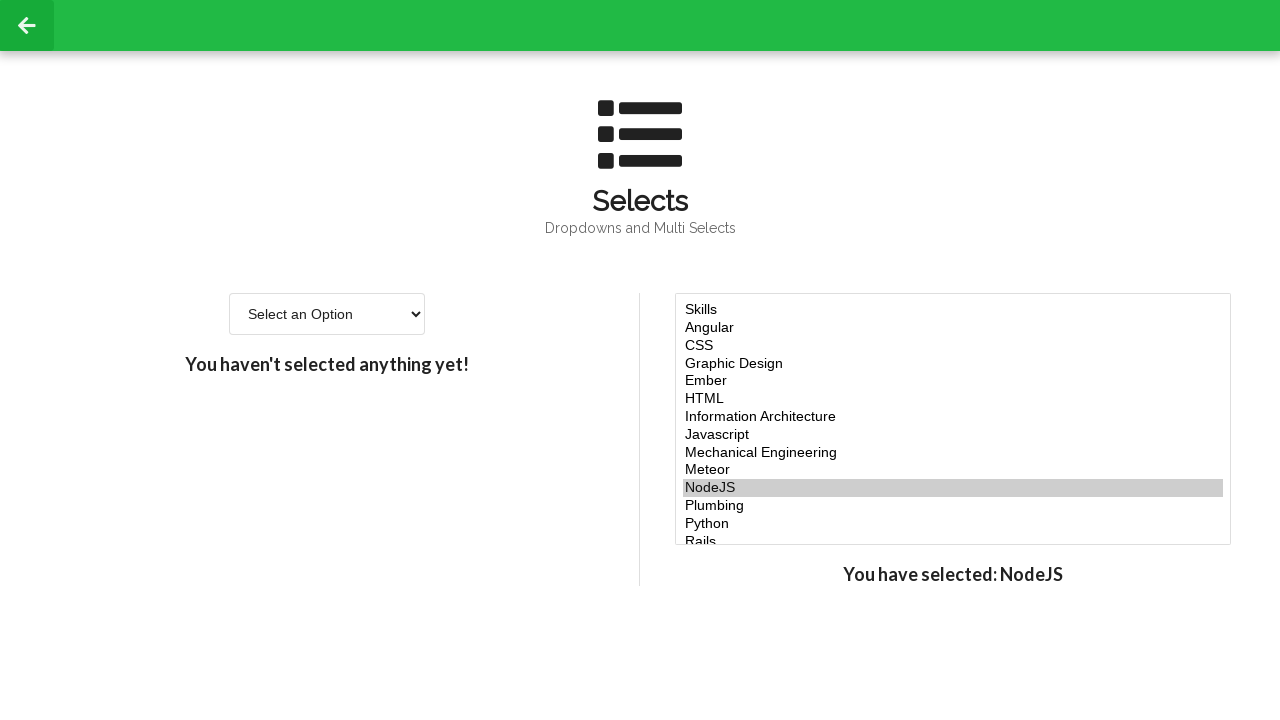

Built list of values to keep selected (deselecting index 5)
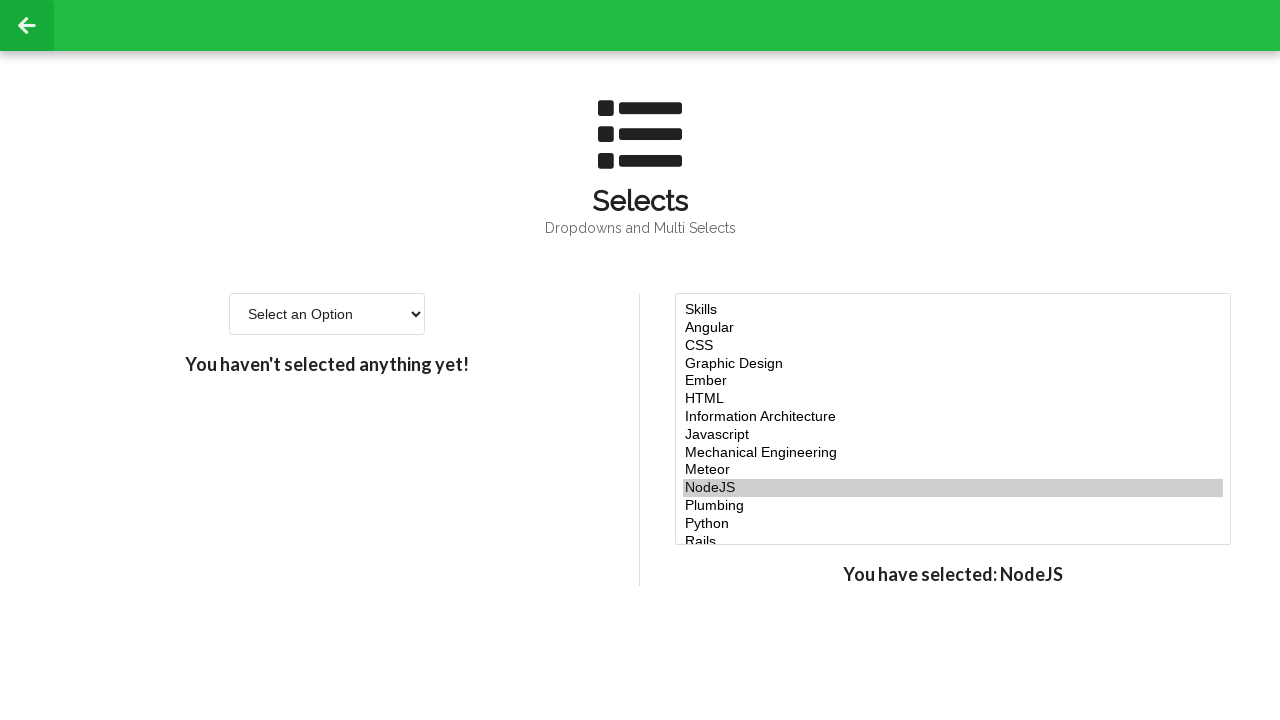

Removed duplicate values from selection list
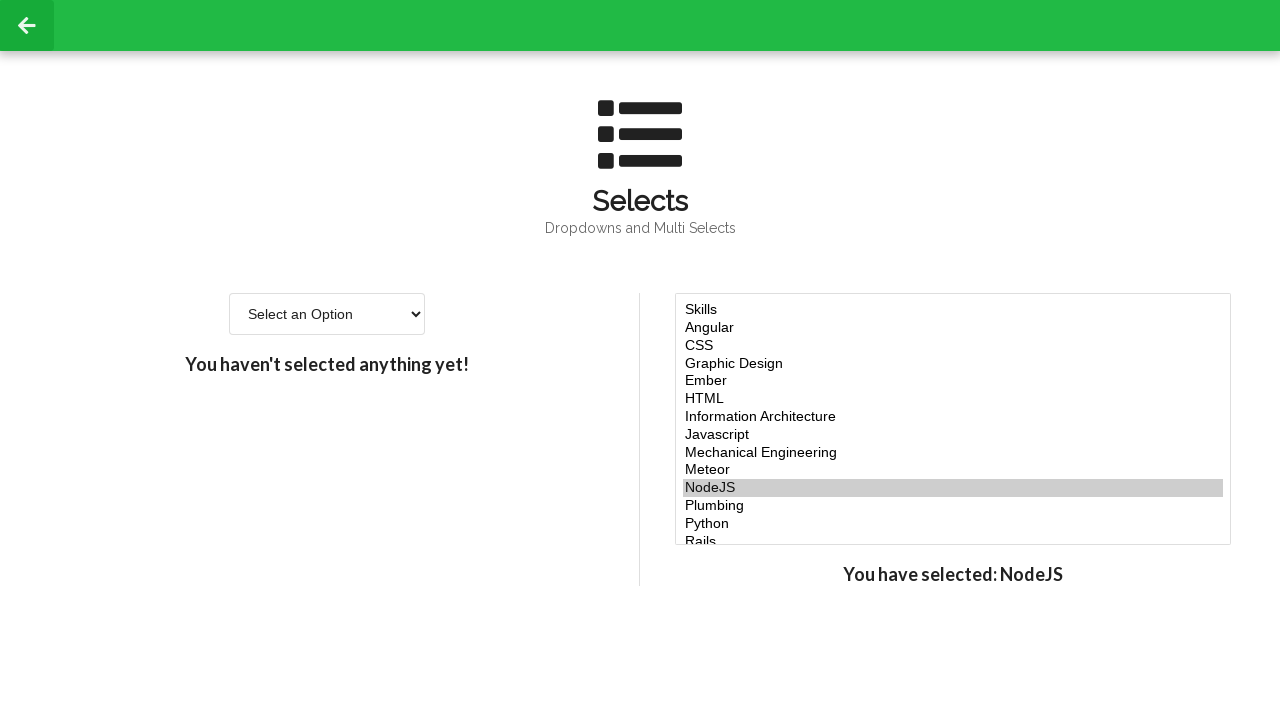

Re-selected all options, effectively deselecting index 5 on #multi-select
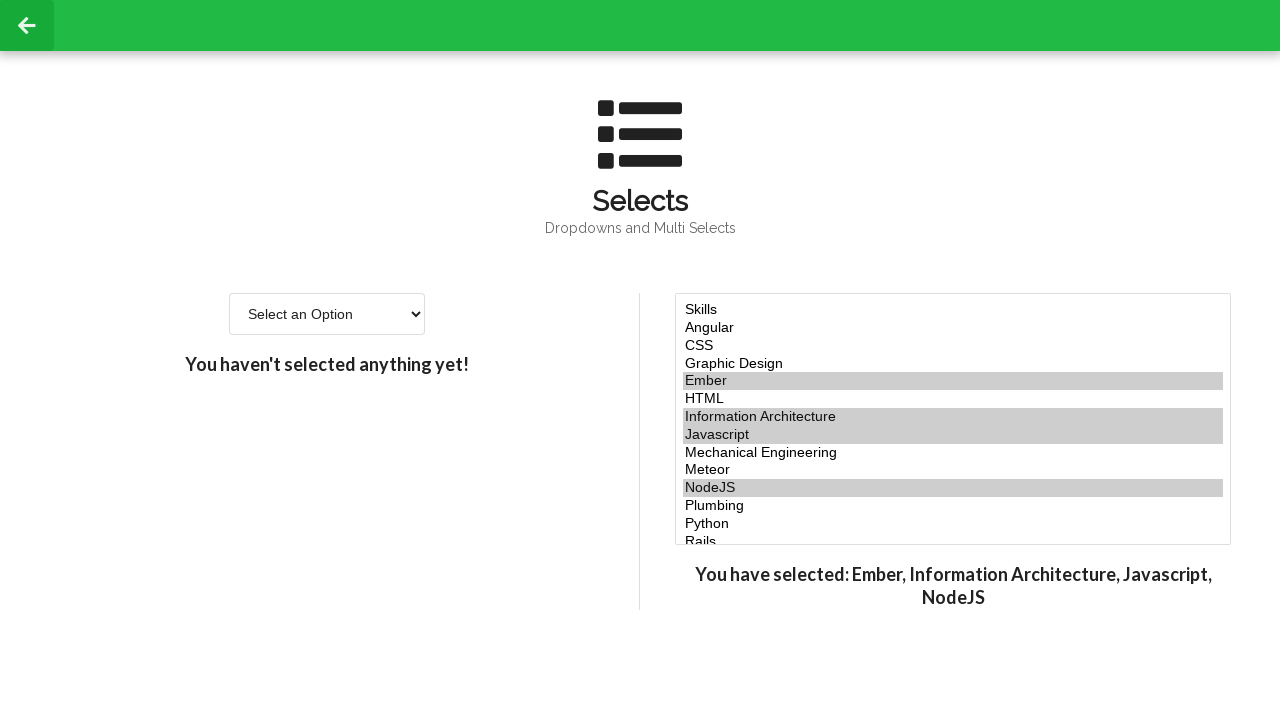

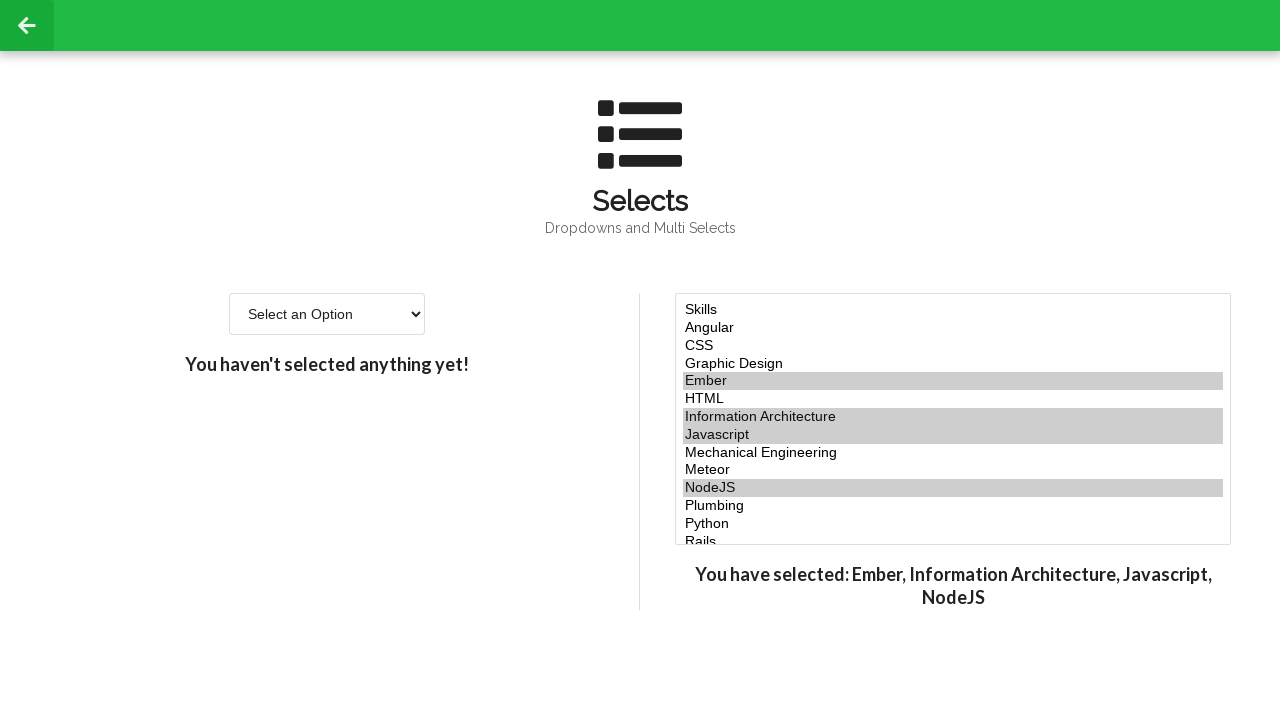